Tests browser navigation methods by navigating between two websites, going back and forward in history, and refreshing the page

Starting URL: https://www.testotomasyonu.com

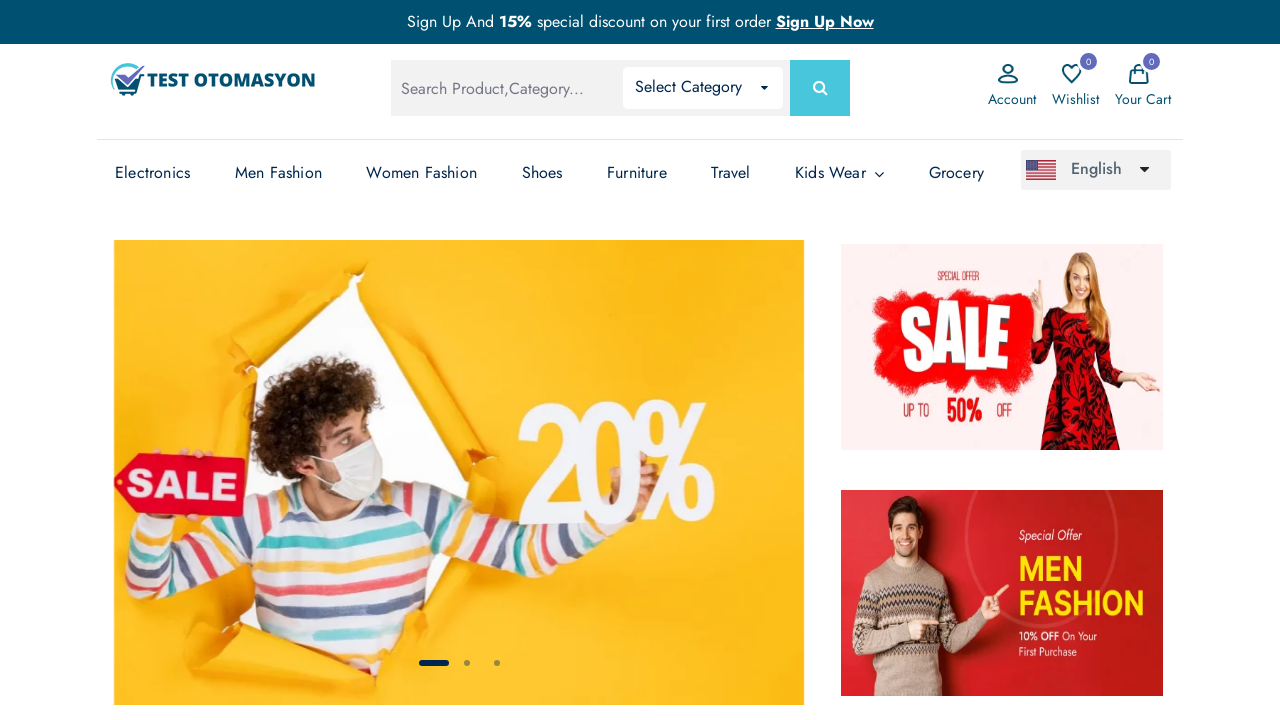

Navigated to https://www.bestbuy.com
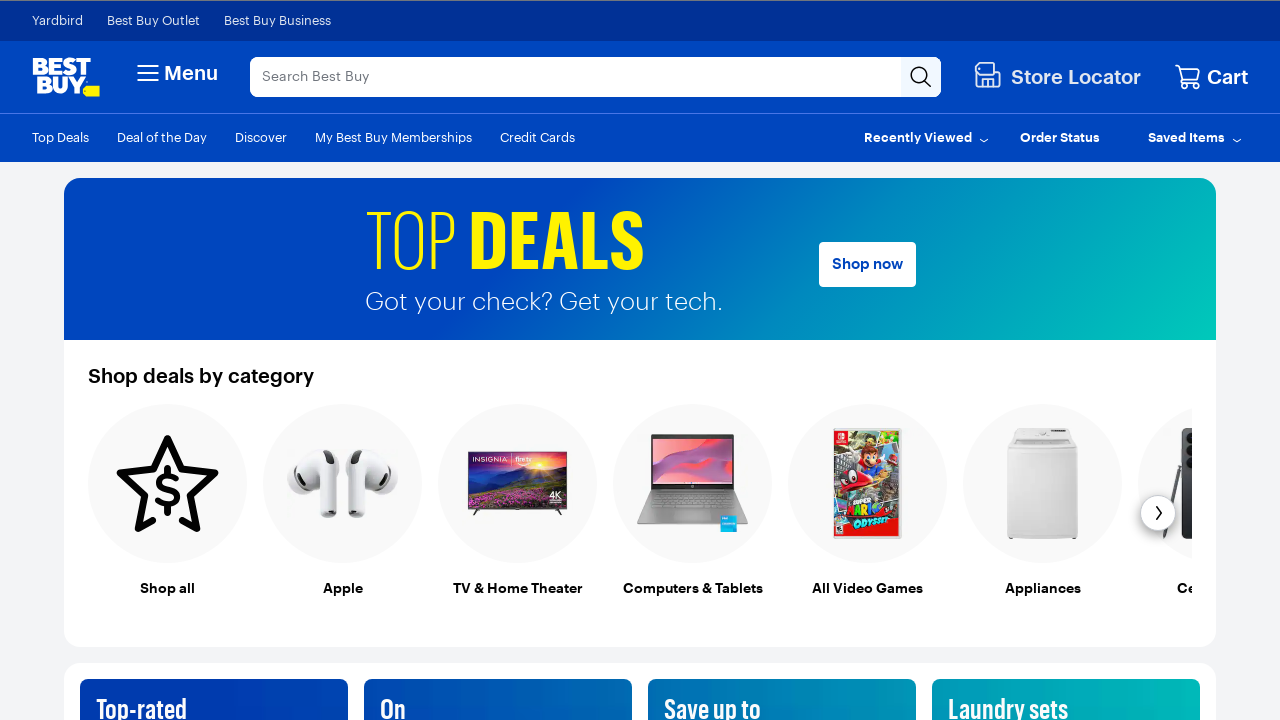

Navigated back to previous page (testotomasyonu)
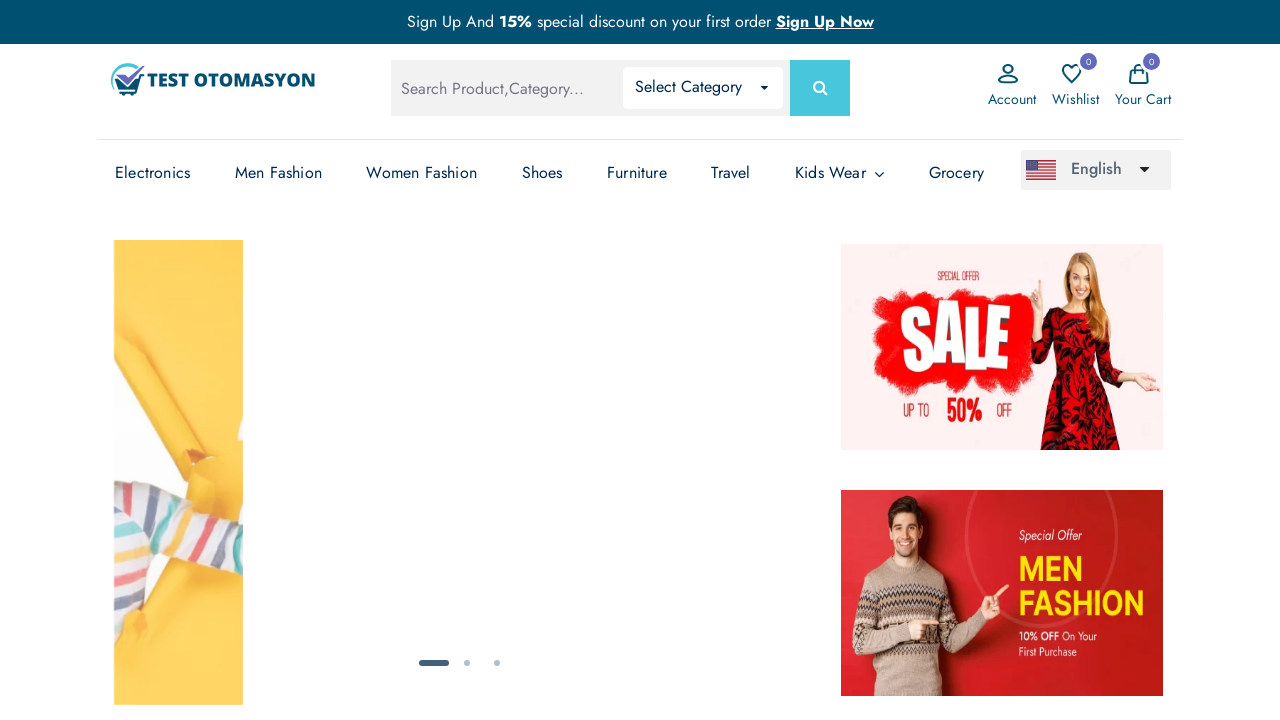

Navigated forward to bestbuy
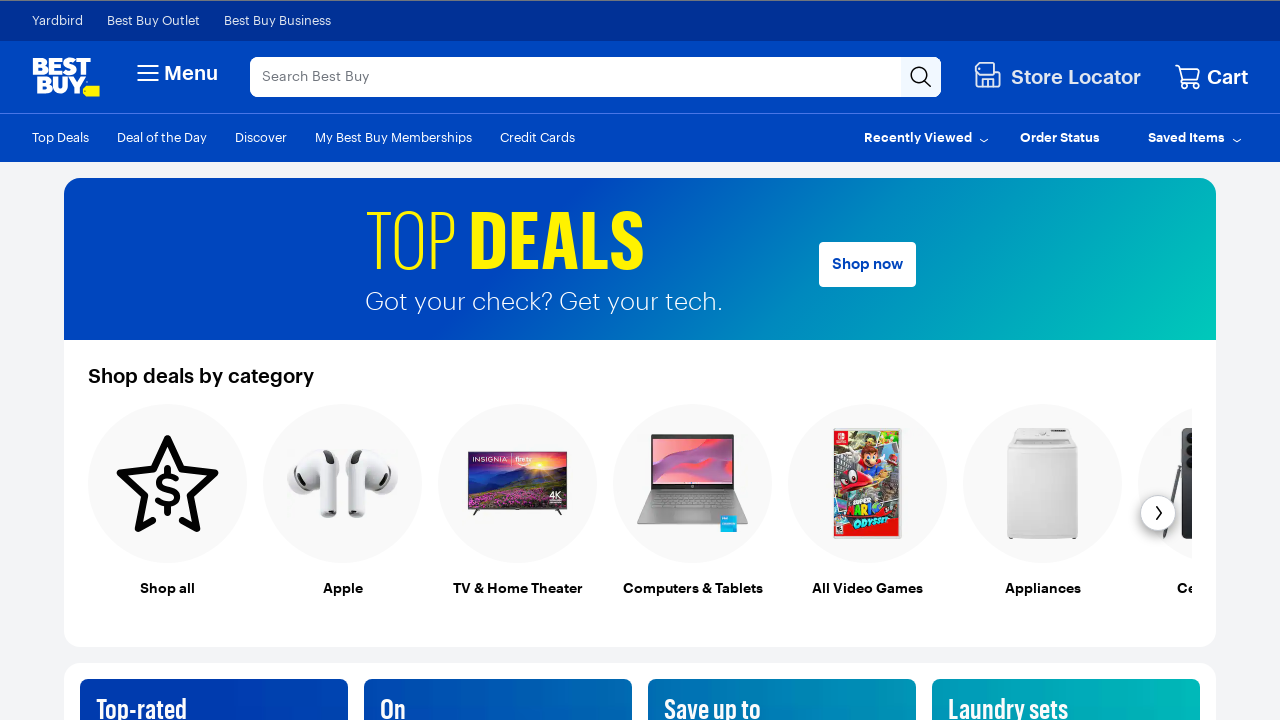

Refreshed the current page
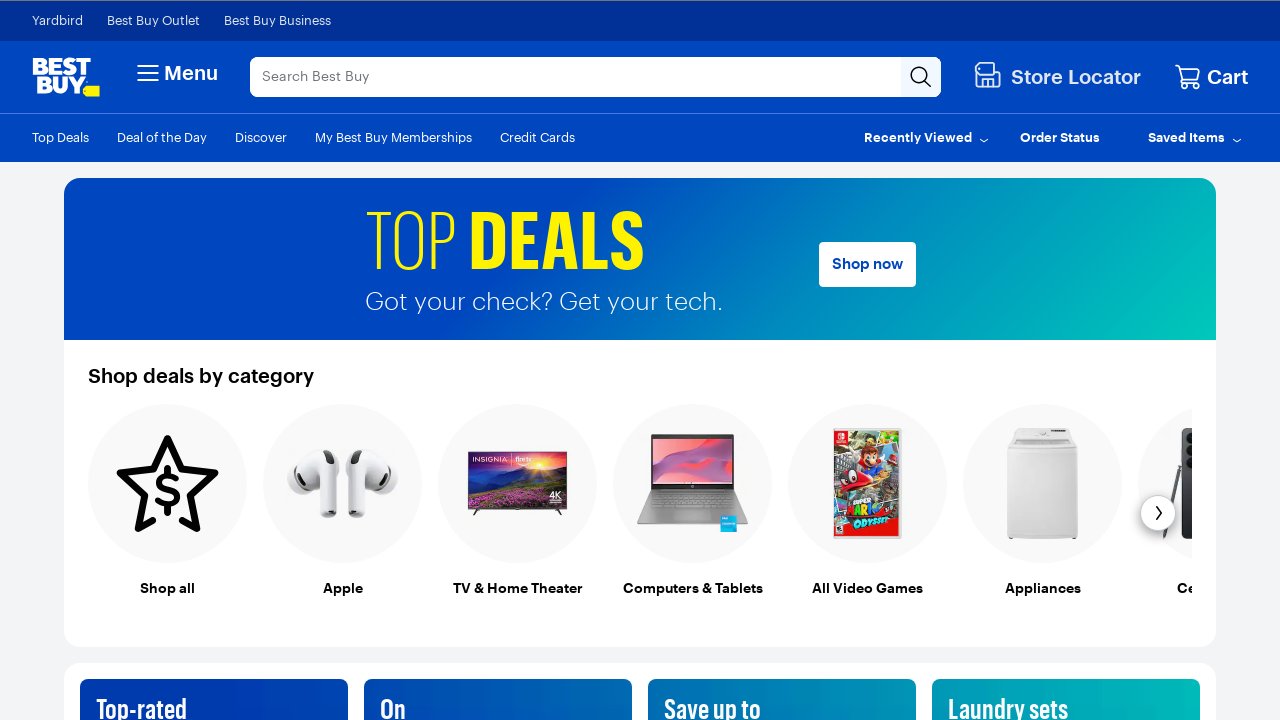

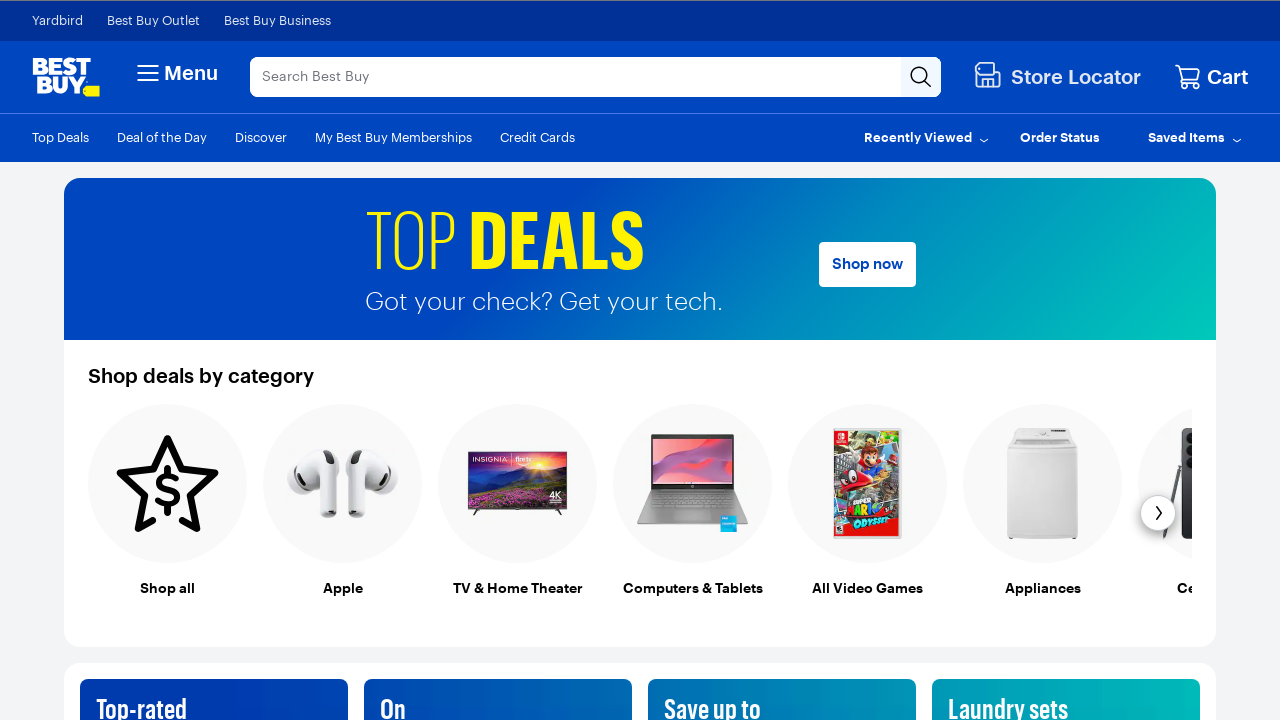